Tests house listing filter functionality by navigating to a housing website, selecting a filter category, and clicking on a filter type option to view filtered results.

Starting URL: https://select.pdgzf.com/houseLists

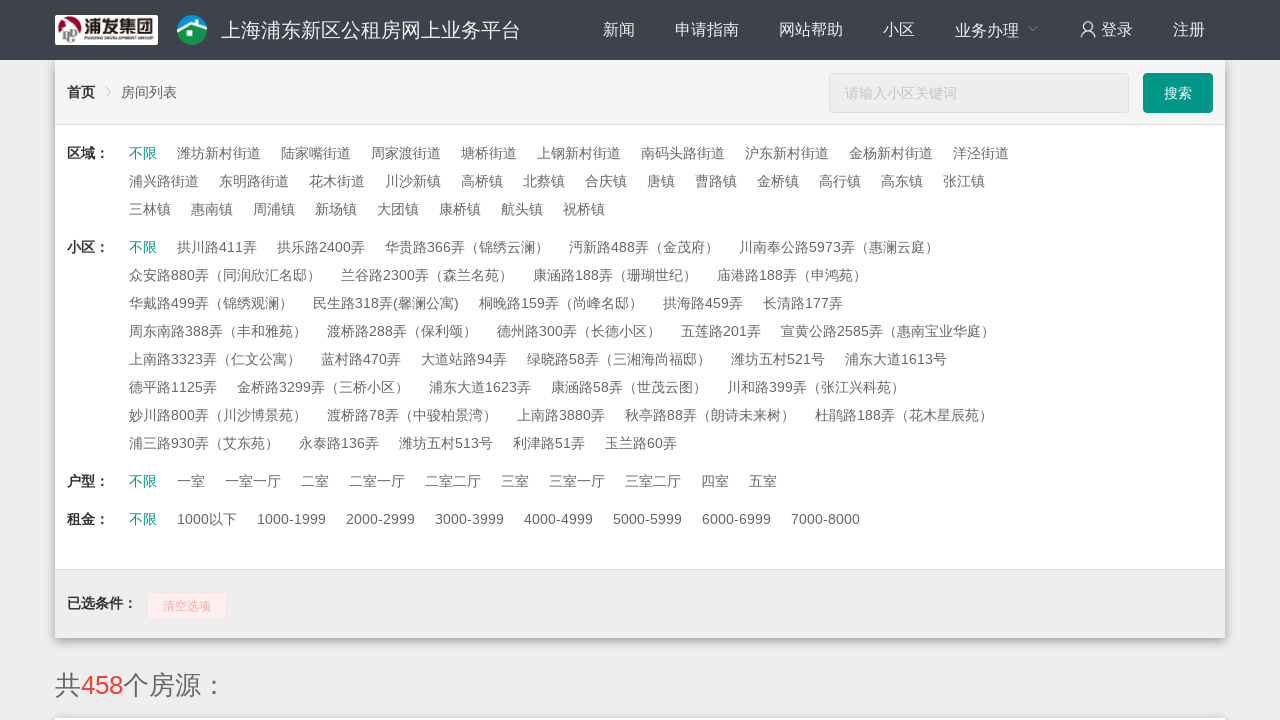

Filter elements loaded successfully
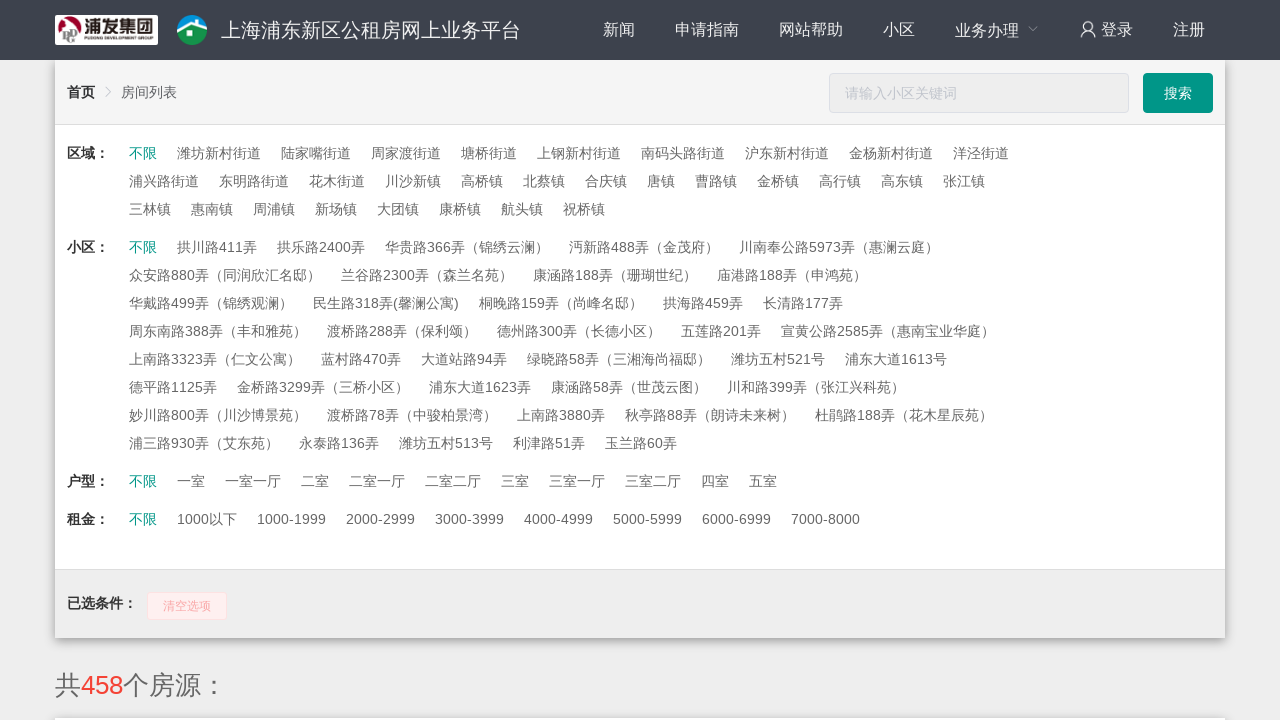

Located filter elements on the page
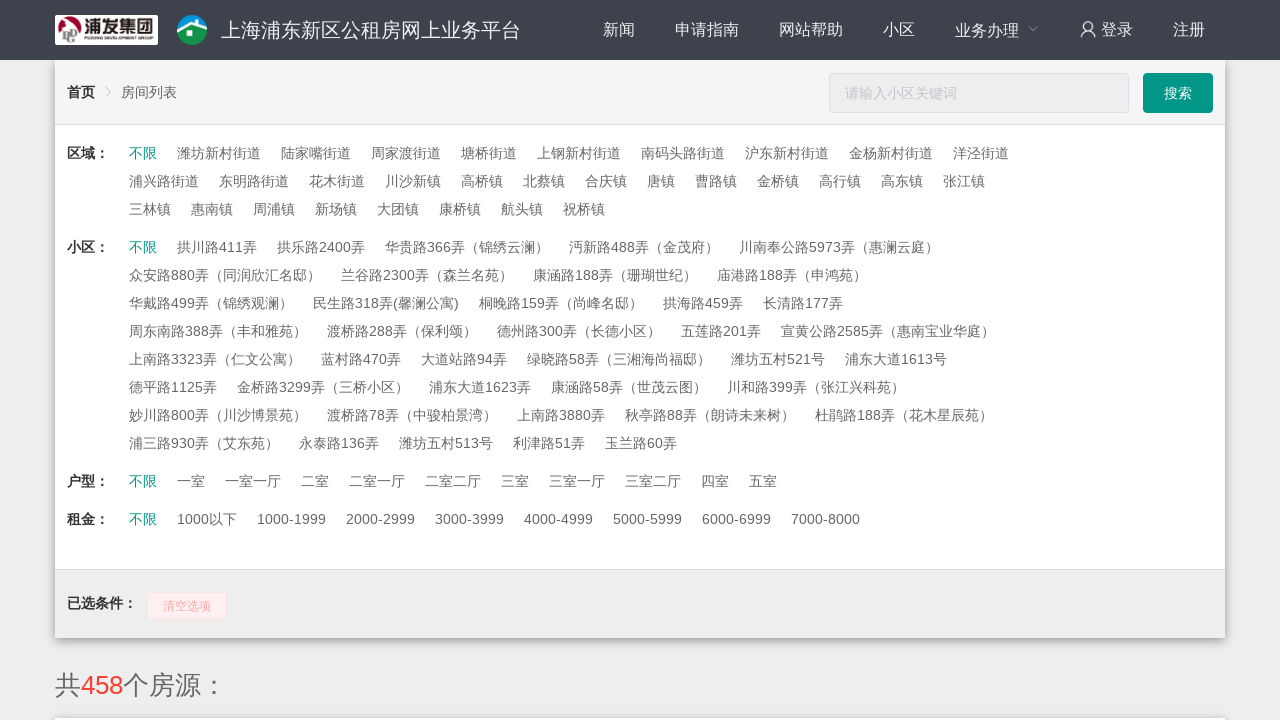

Selected the third filter section
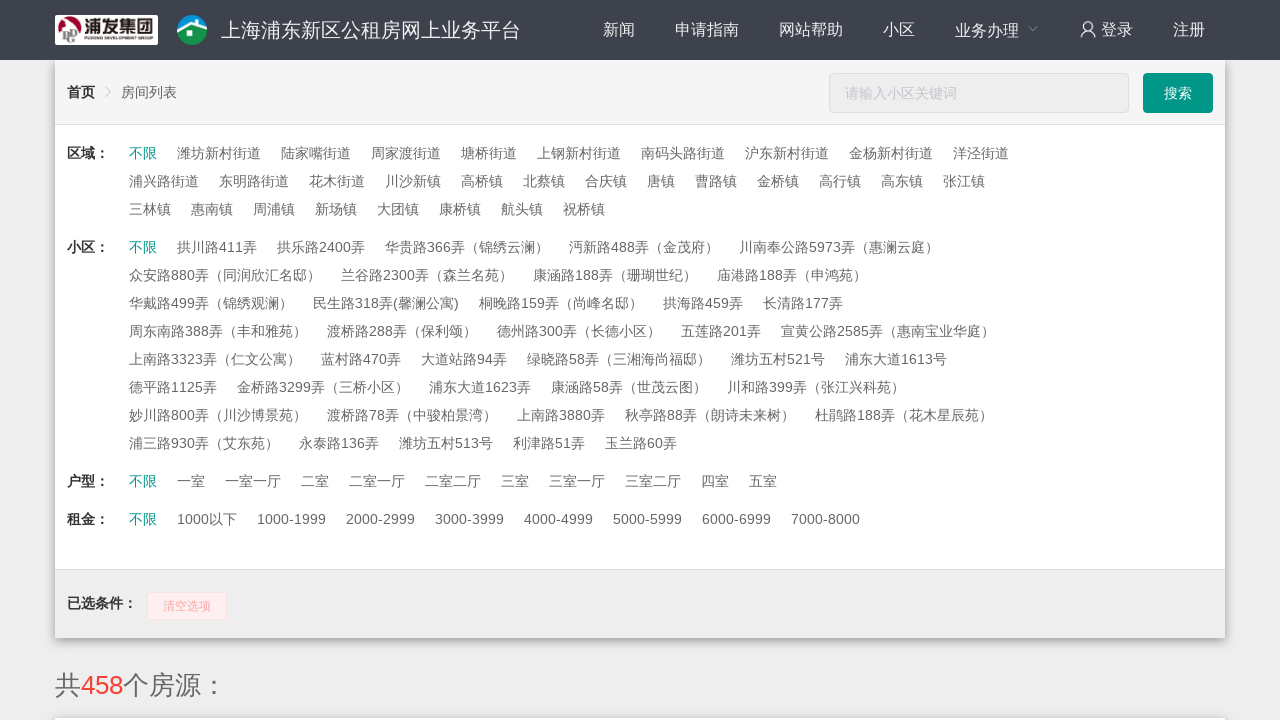

Located the third filter type option
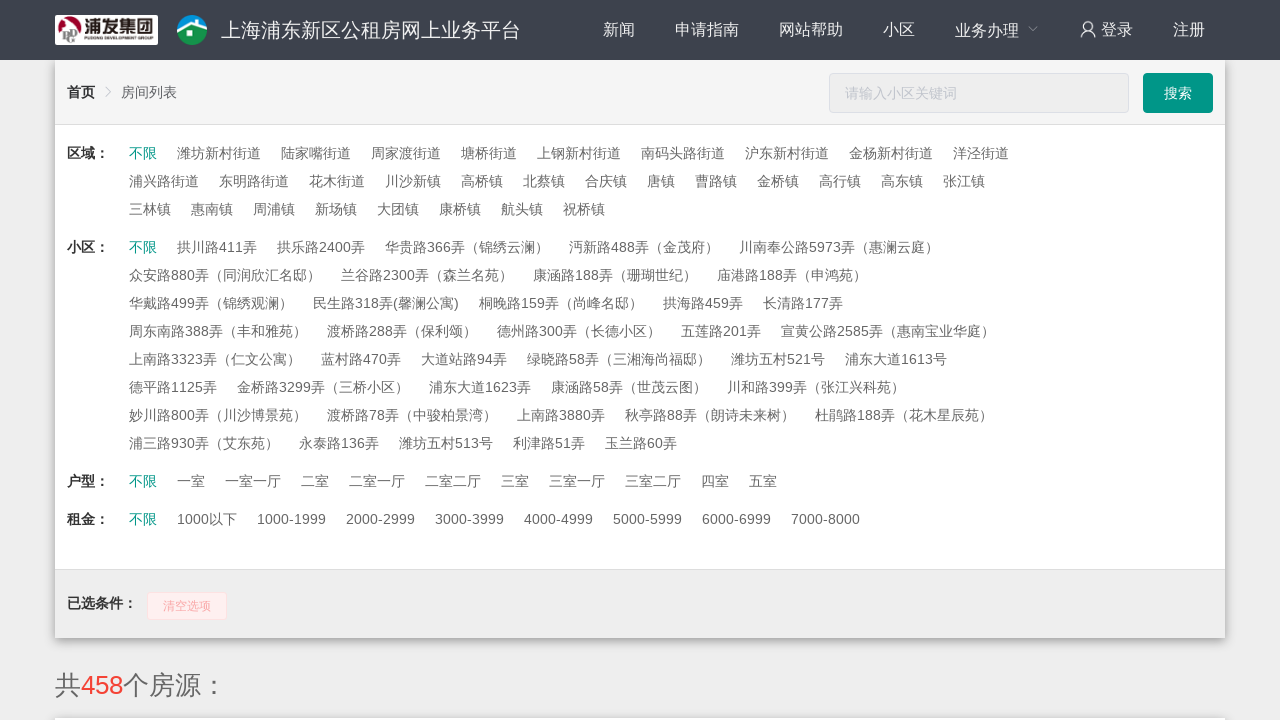

Clicked on the filter type option to apply filter at (253, 482) on ul.clearfix.fl >> nth=2 >> li >> nth=2
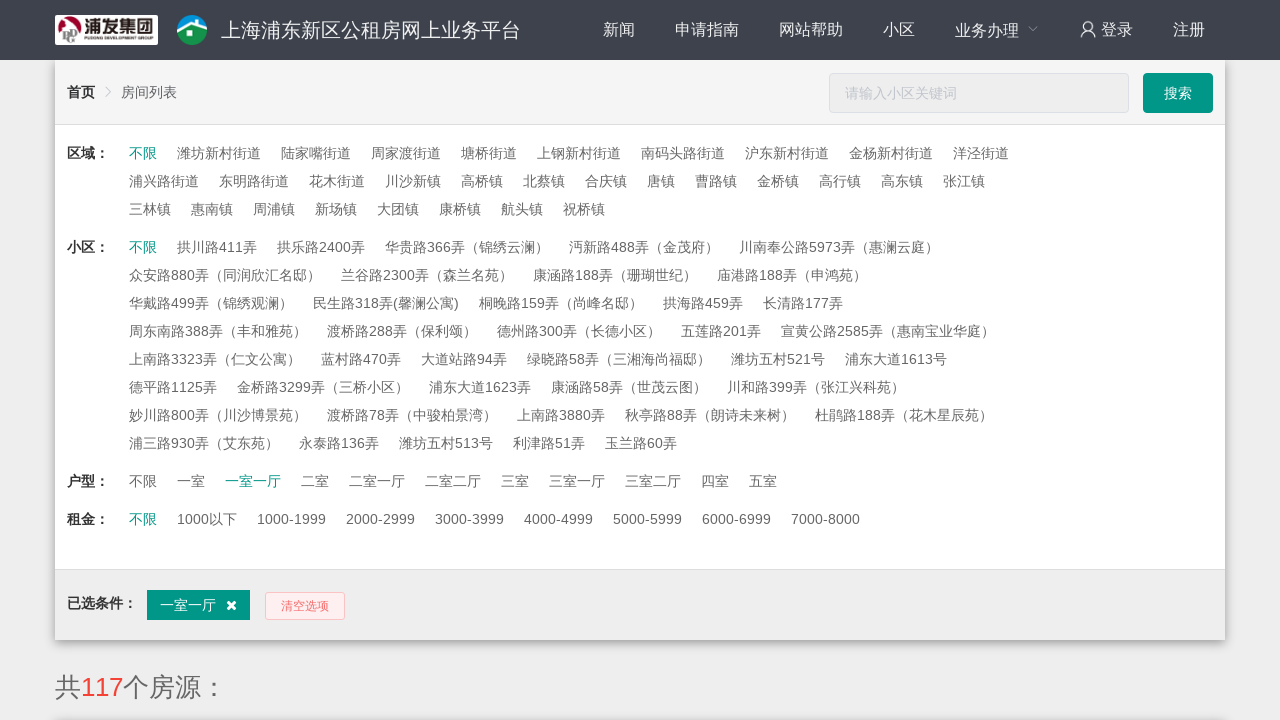

Filtered house listing results loaded successfully
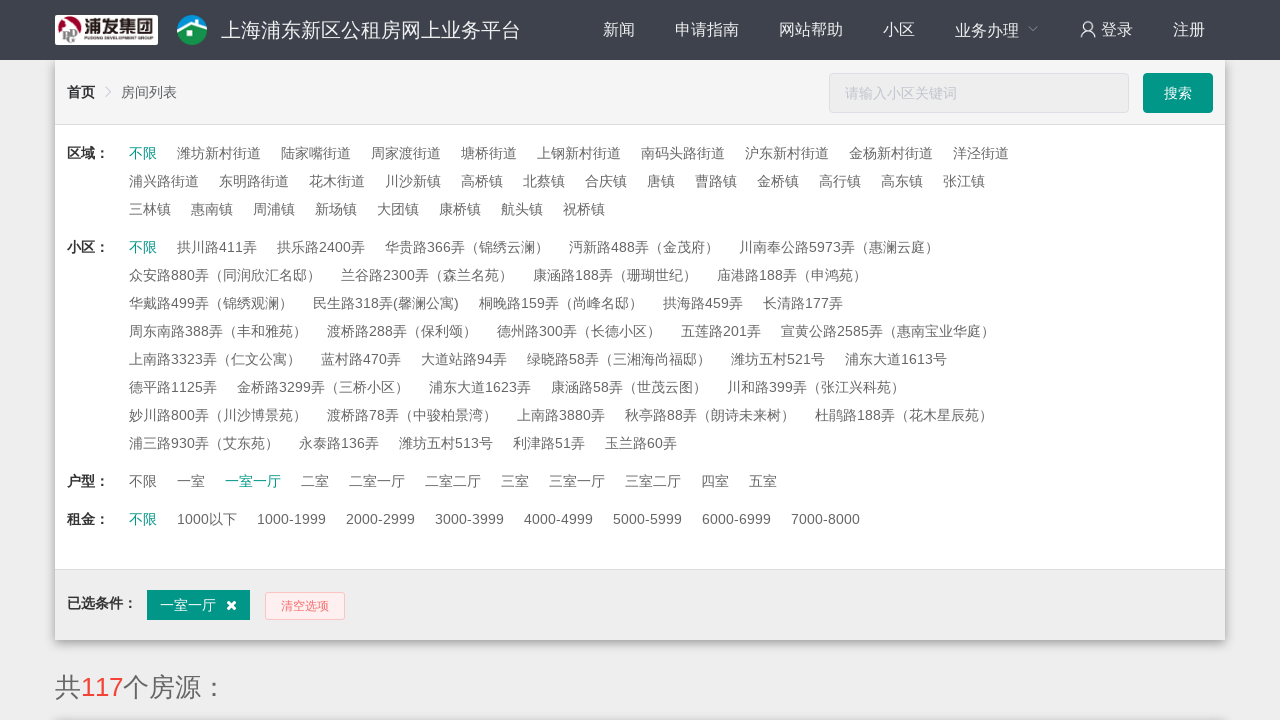

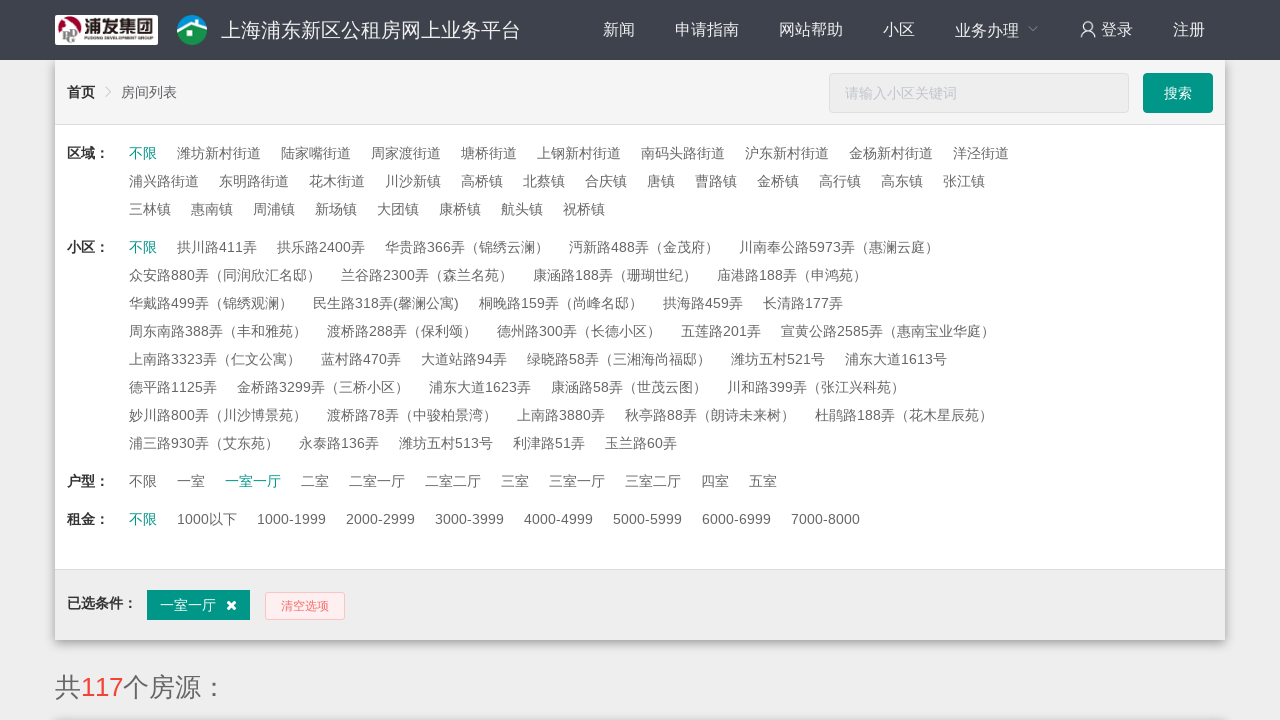